Tests the number entry page by entering an invalid number and verifying the error message

Starting URL: https://kristinek.github.io/site/tasks/enter_a_number

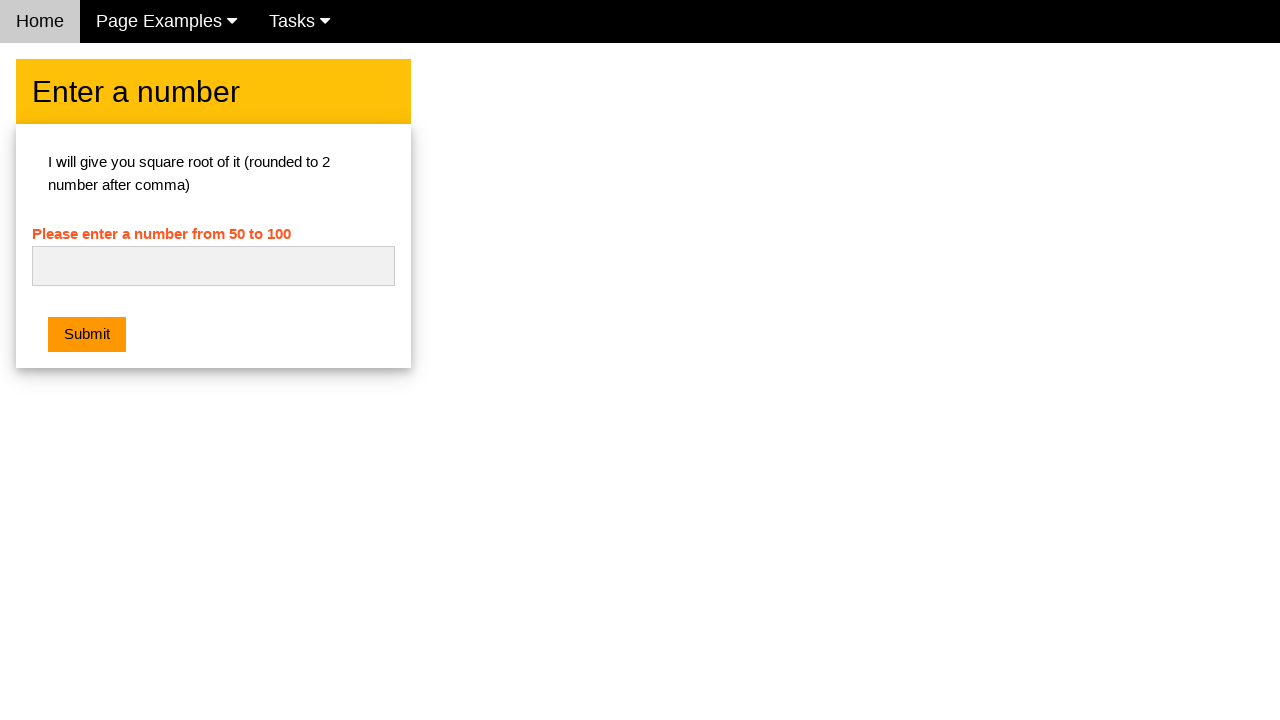

Navigated to enter a number page
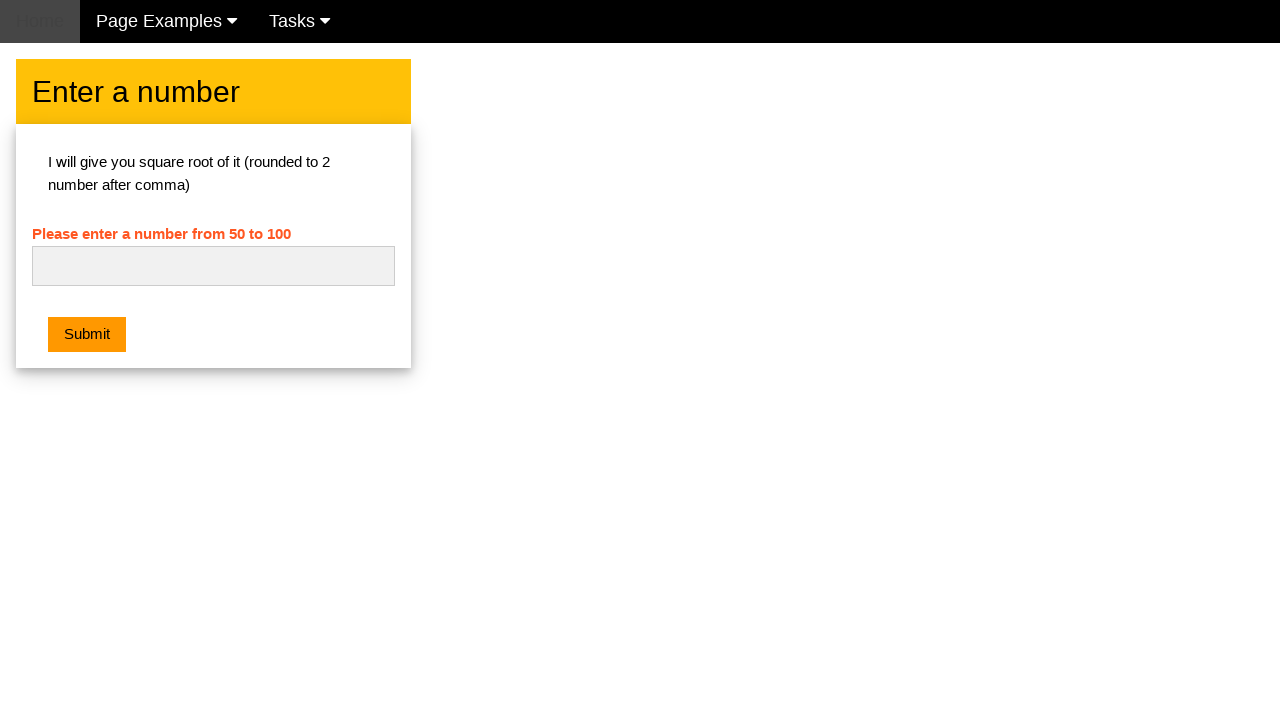

Entered invalid number 'abc' in number field on #numb
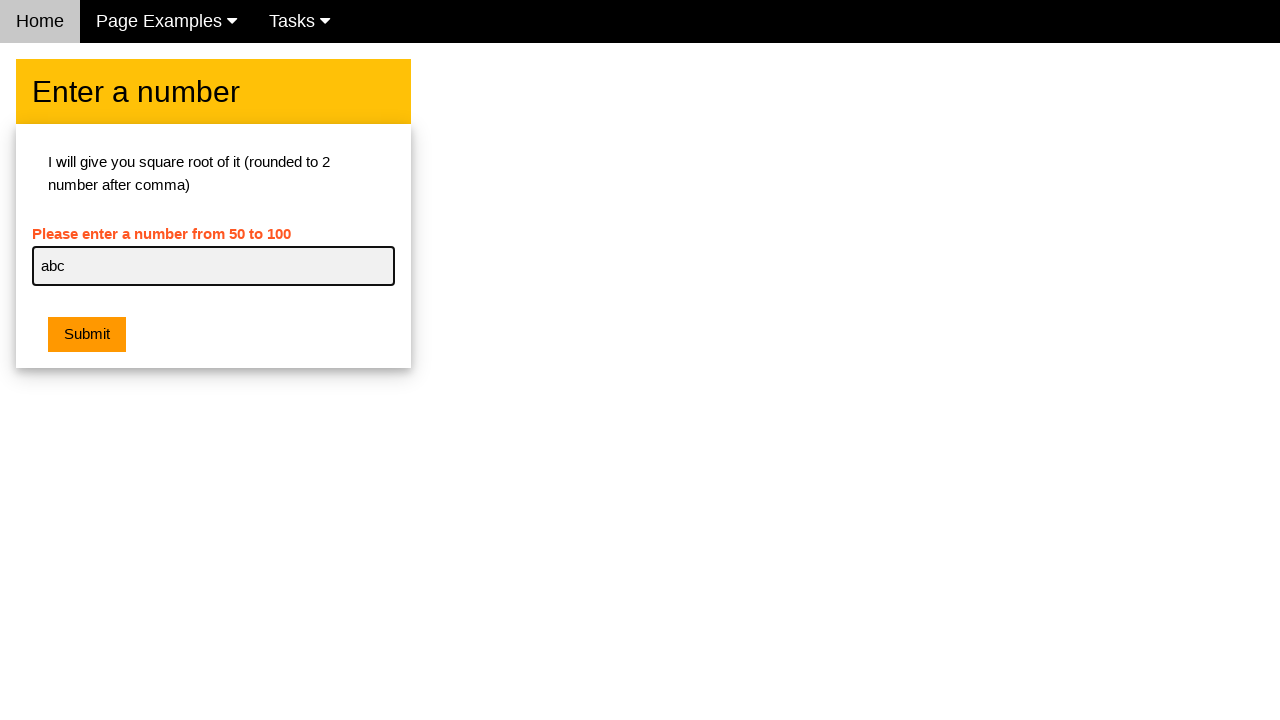

Clicked submit button at (87, 335) on .w3-btn
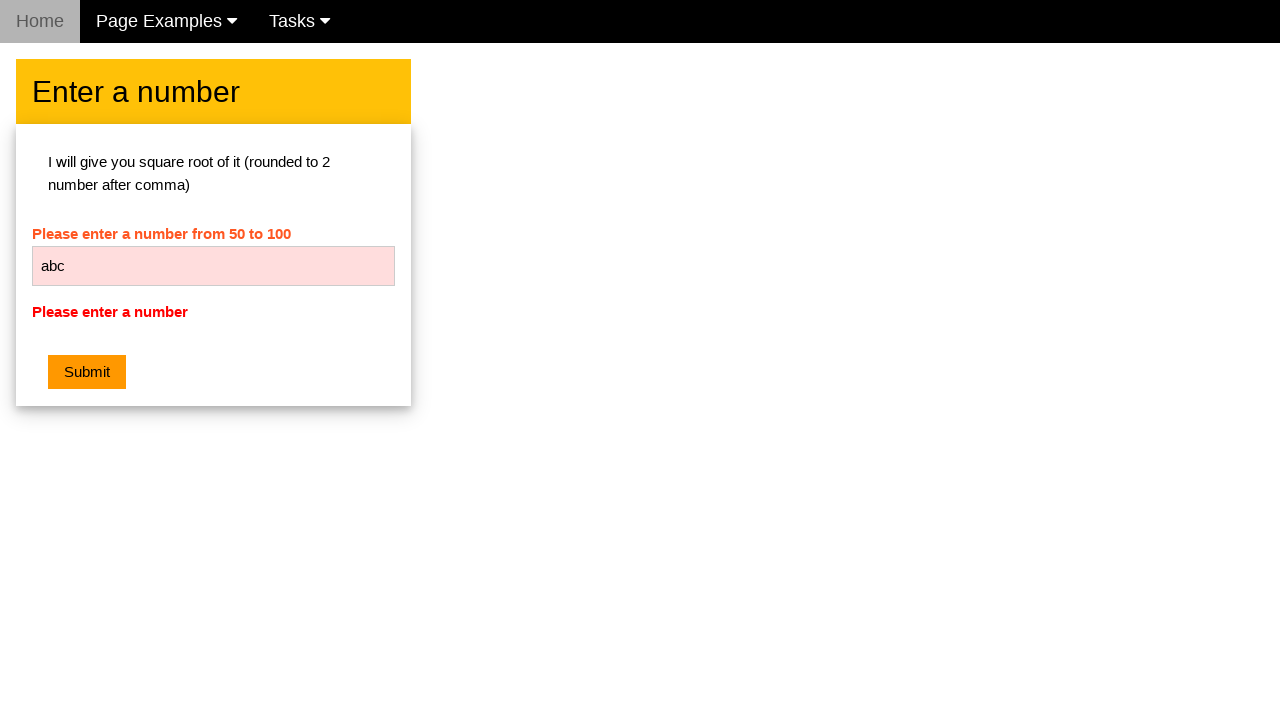

Error message appeared validating invalid input
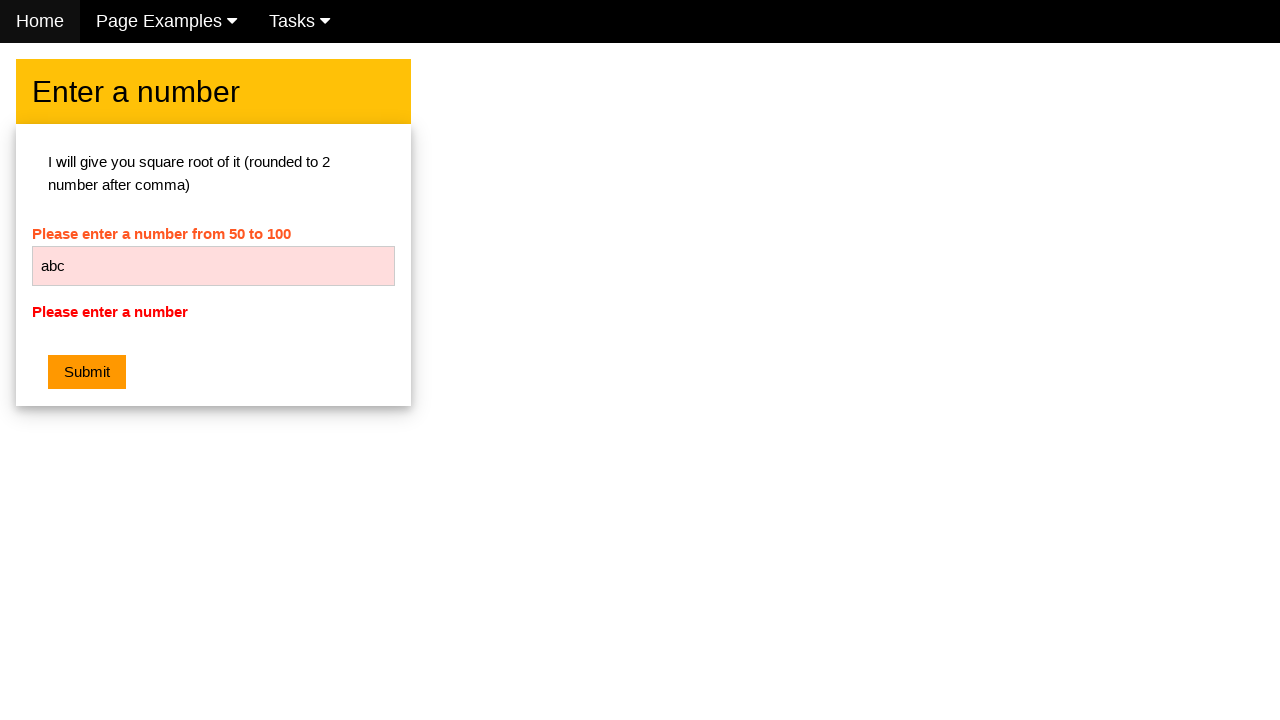

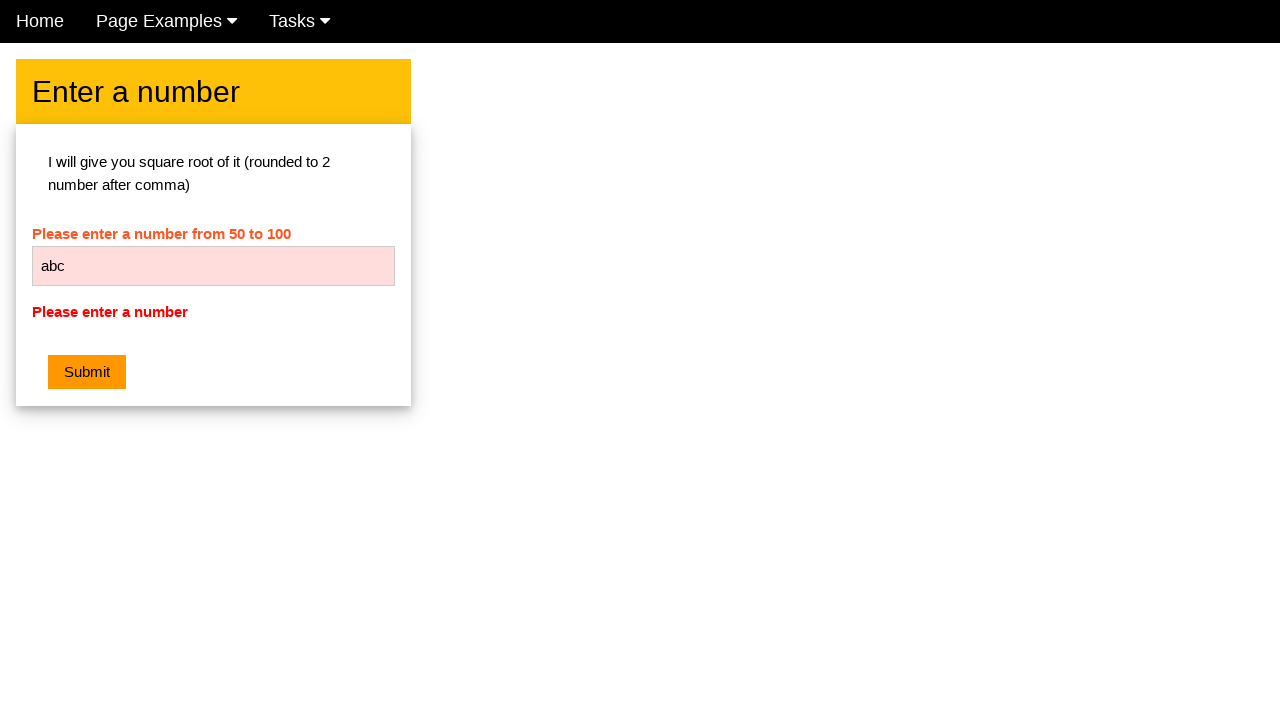